Demonstrates various keyboard and mouse actions on a text input field including clicking, typing with shift key, double-clicking, right-clicking, and page scrolling

Starting URL: https://javabykiran.com/javabykiranfiles/

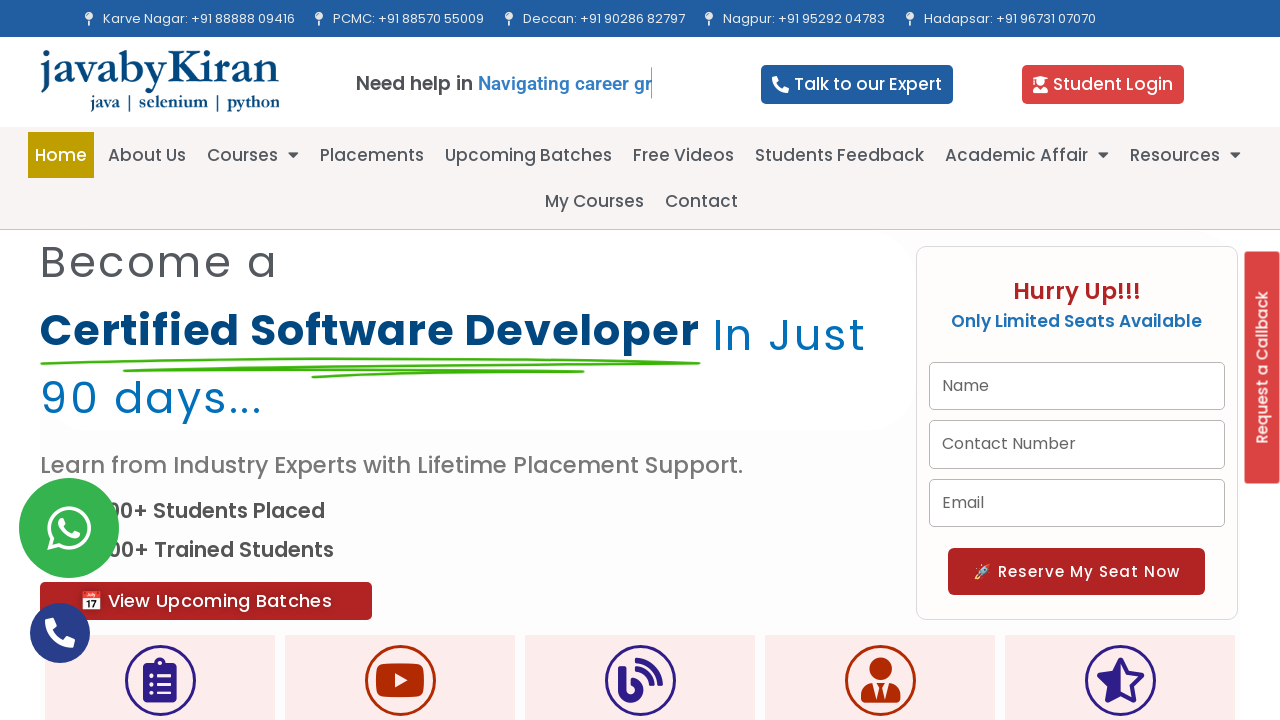

Located username input field
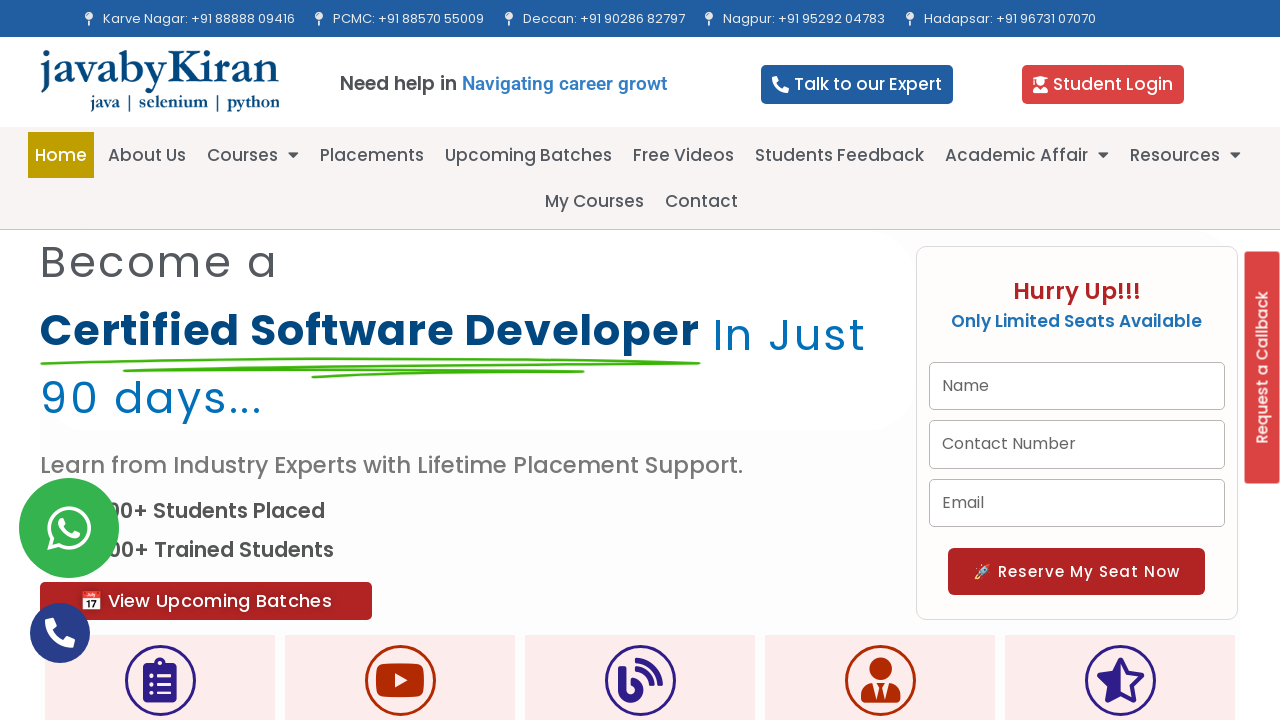

Clicked on username input field at (1077, 386) on xpath=//input[@type='text']
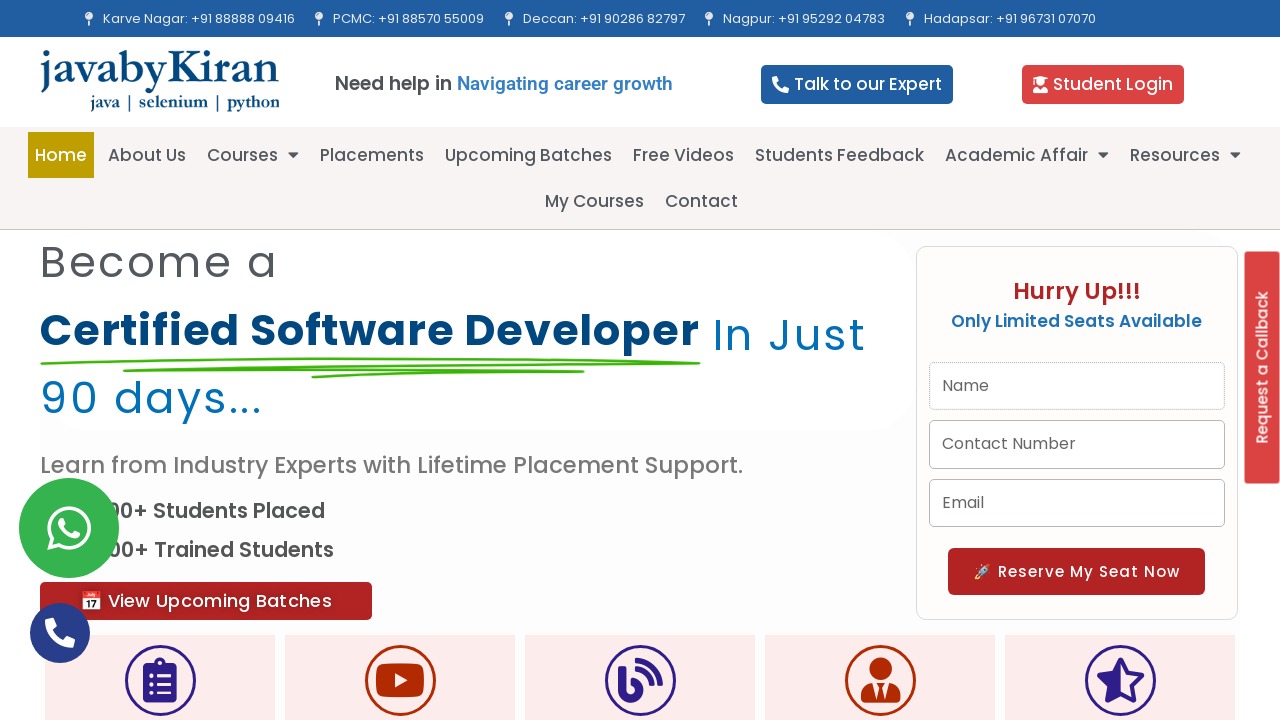

Pressed Shift key down
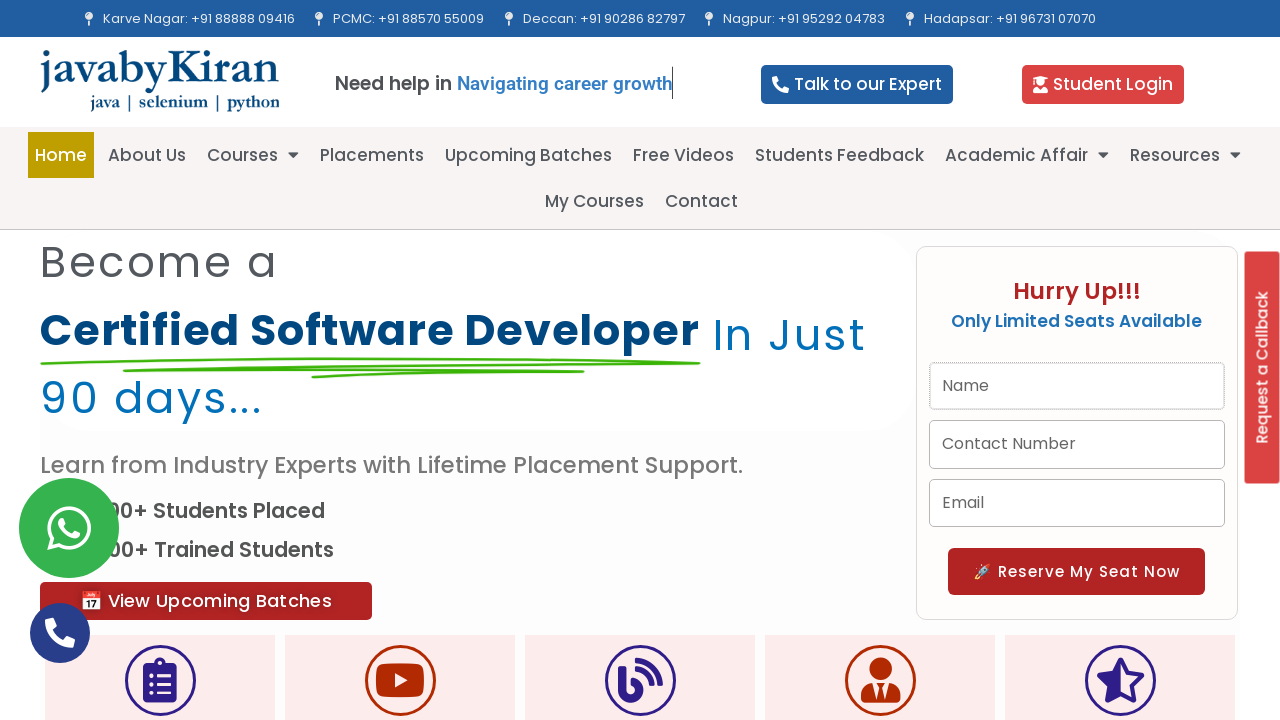

Filled username field with 'JAVABYKIRAN' on xpath=//input[@type='text']
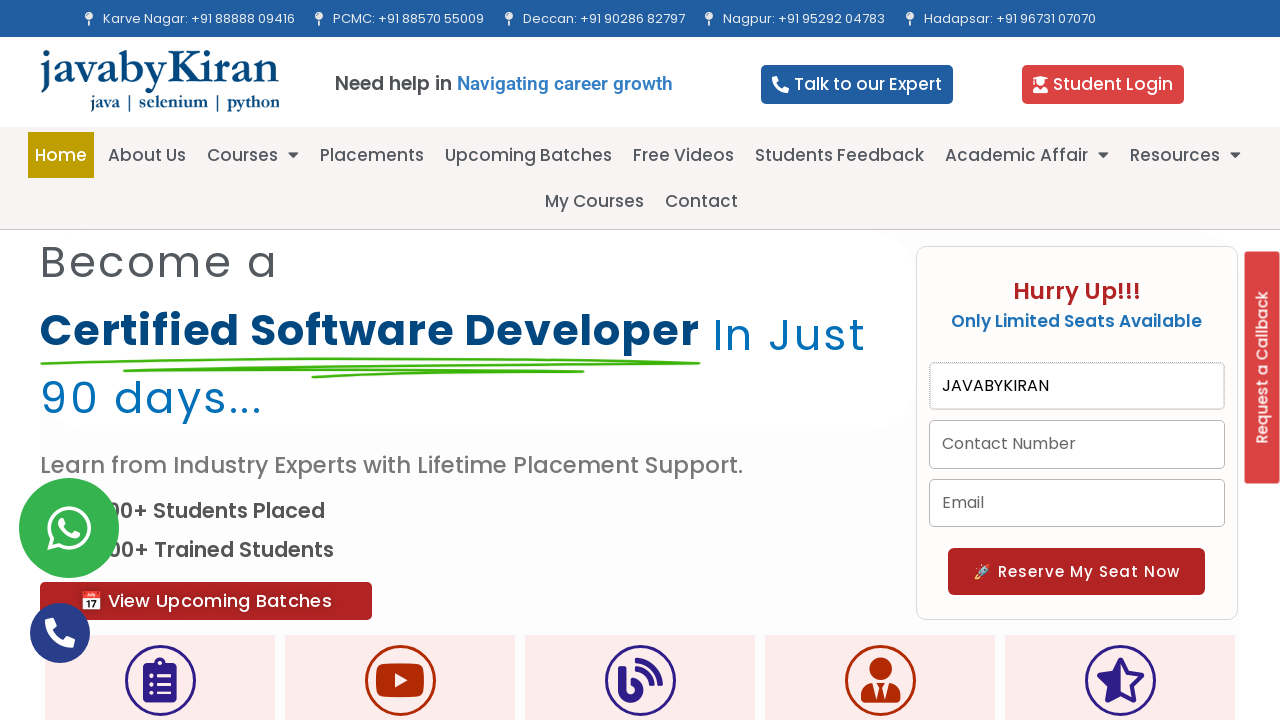

Released Shift key
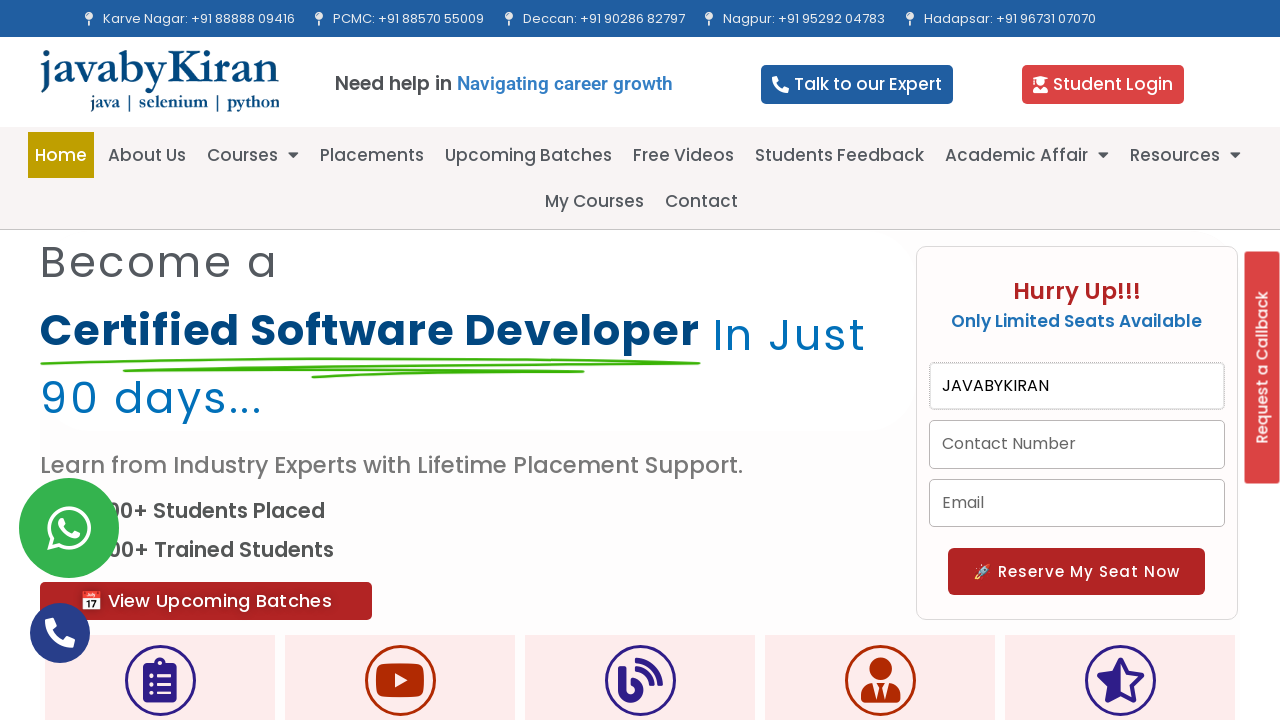

Double-clicked username field to select all text at (1077, 386) on xpath=//input[@type='text']
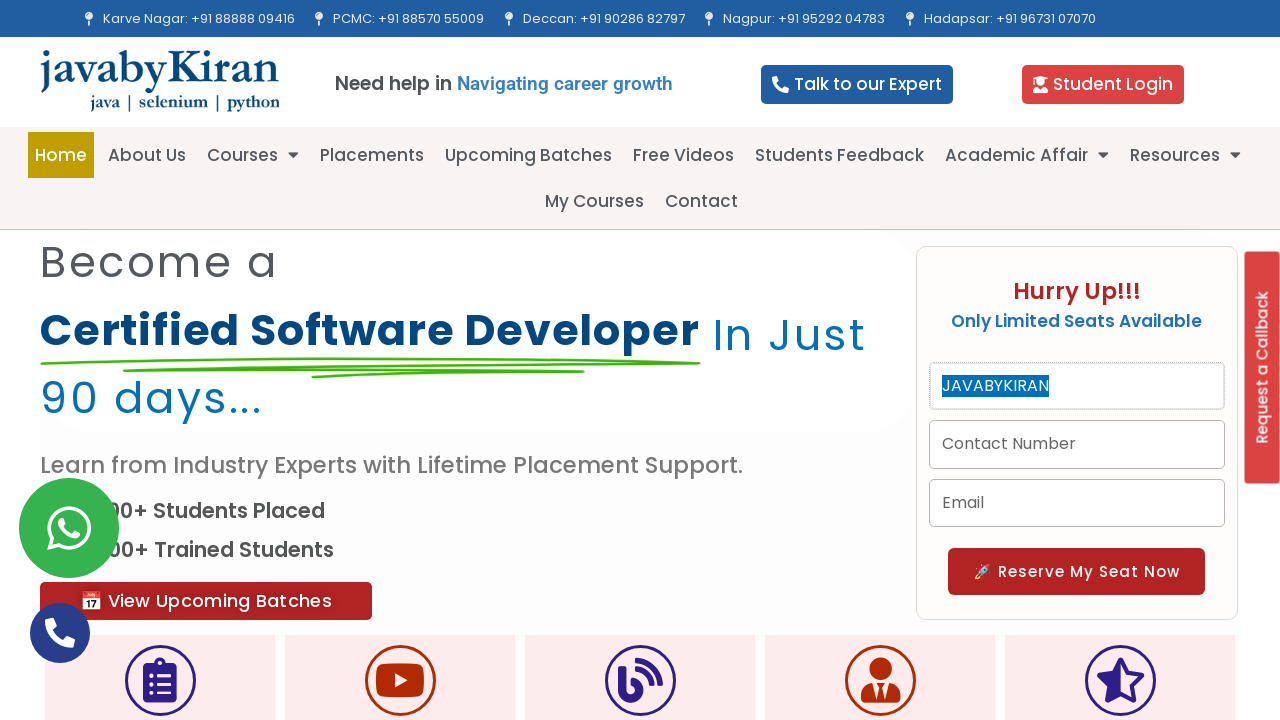

Right-clicked username field to open context menu at (1077, 386) on xpath=//input[@type='text']
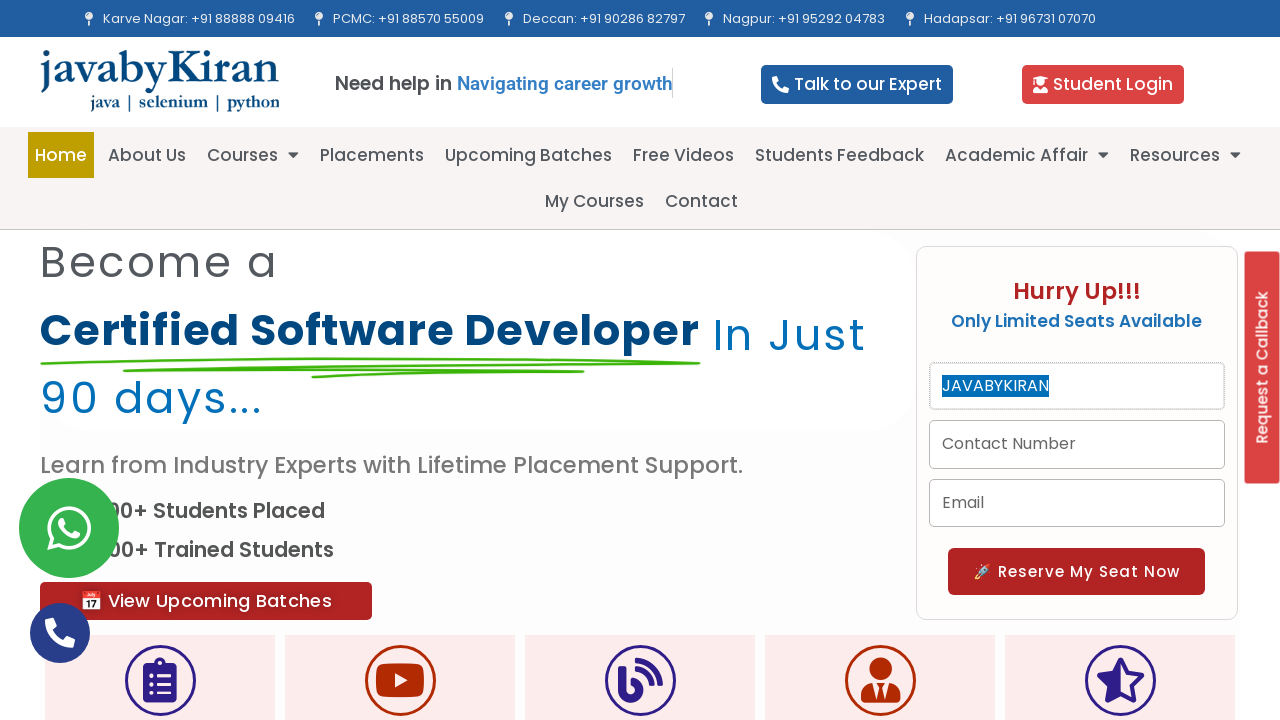

Scrolled page down using PageDown key
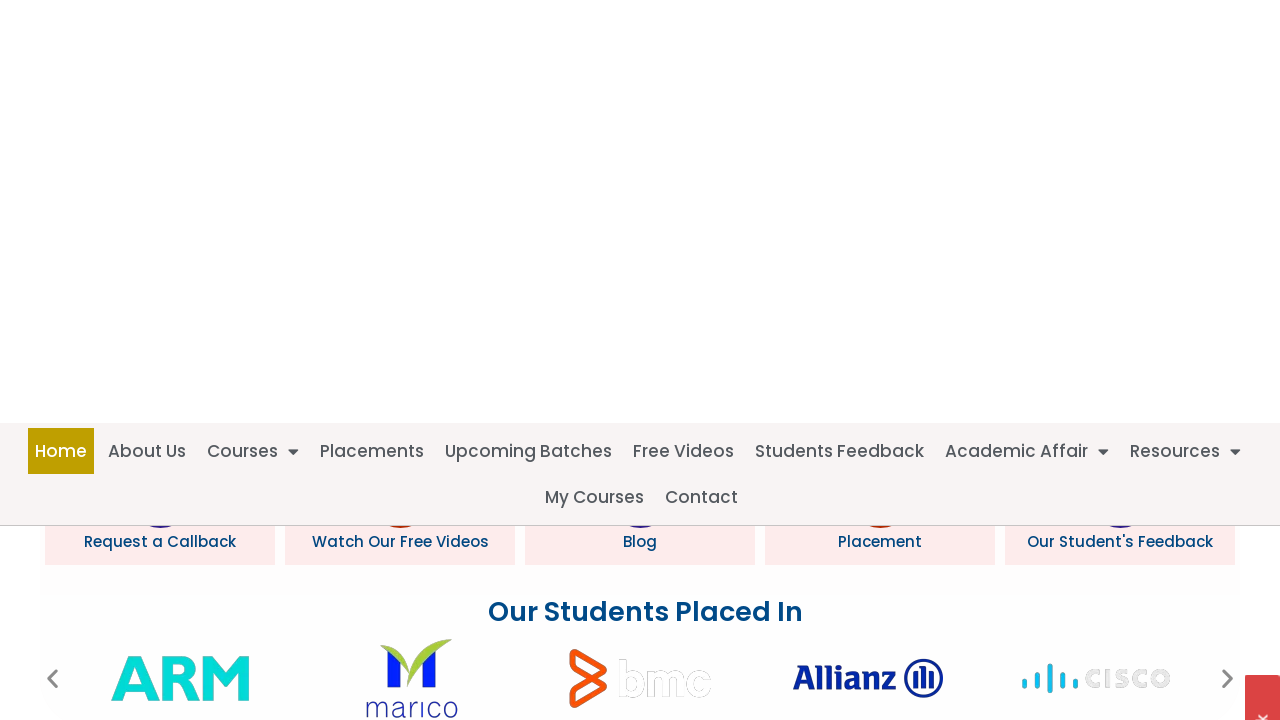

Scrolled page up using PageUp key
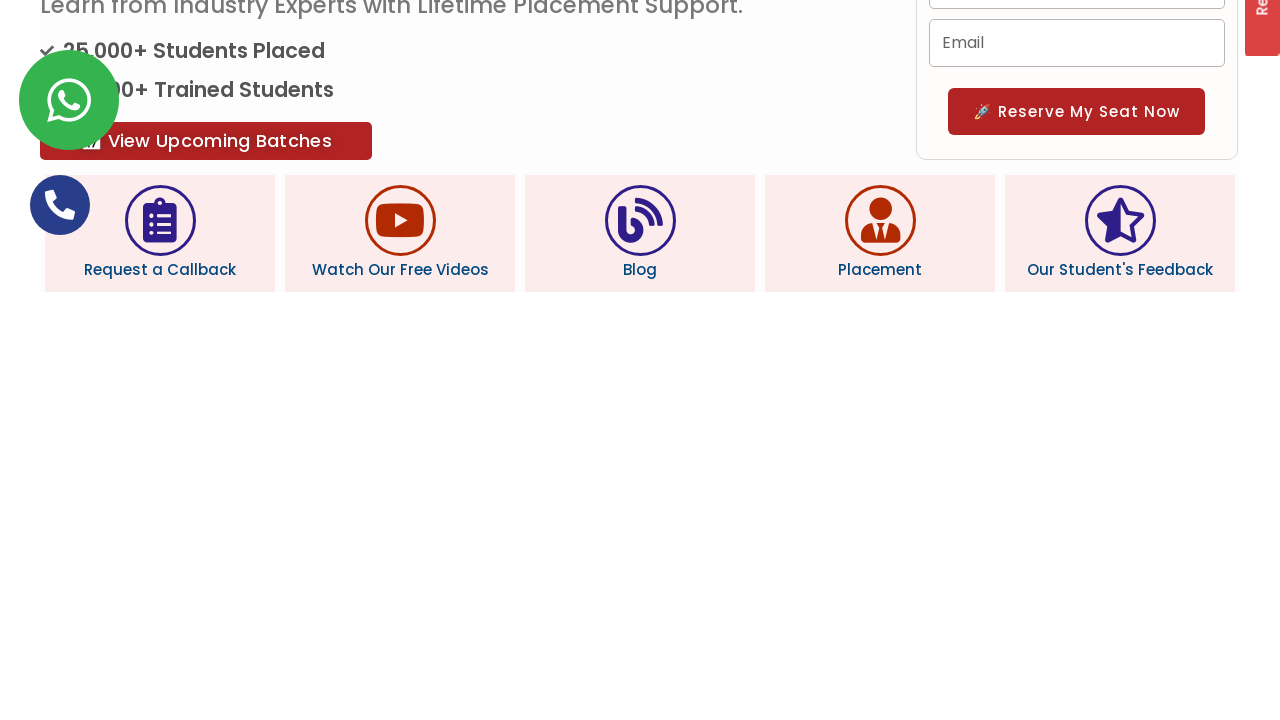

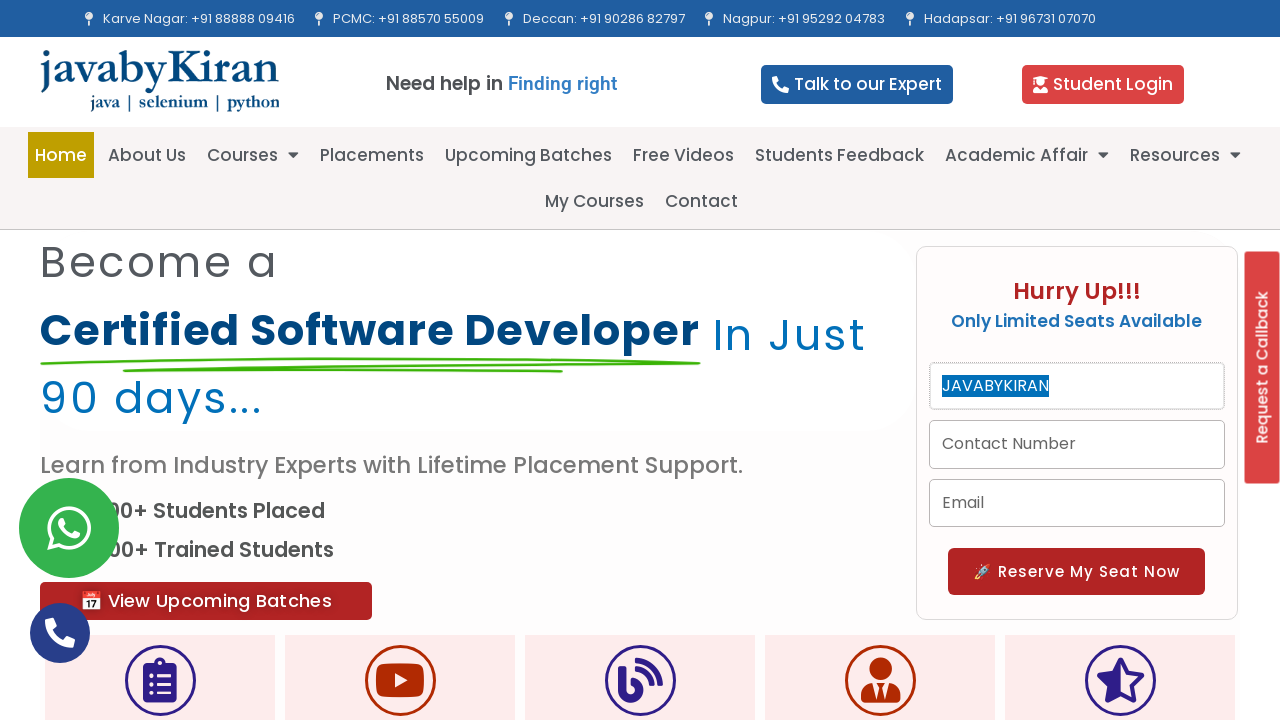